Tests the search/filter functionality on an offers page by entering "Rice" in the search field and verifying that all displayed results contain "Rice" in their name.

Starting URL: https://rahulshettyacademy.com/seleniumPractise/#/offers

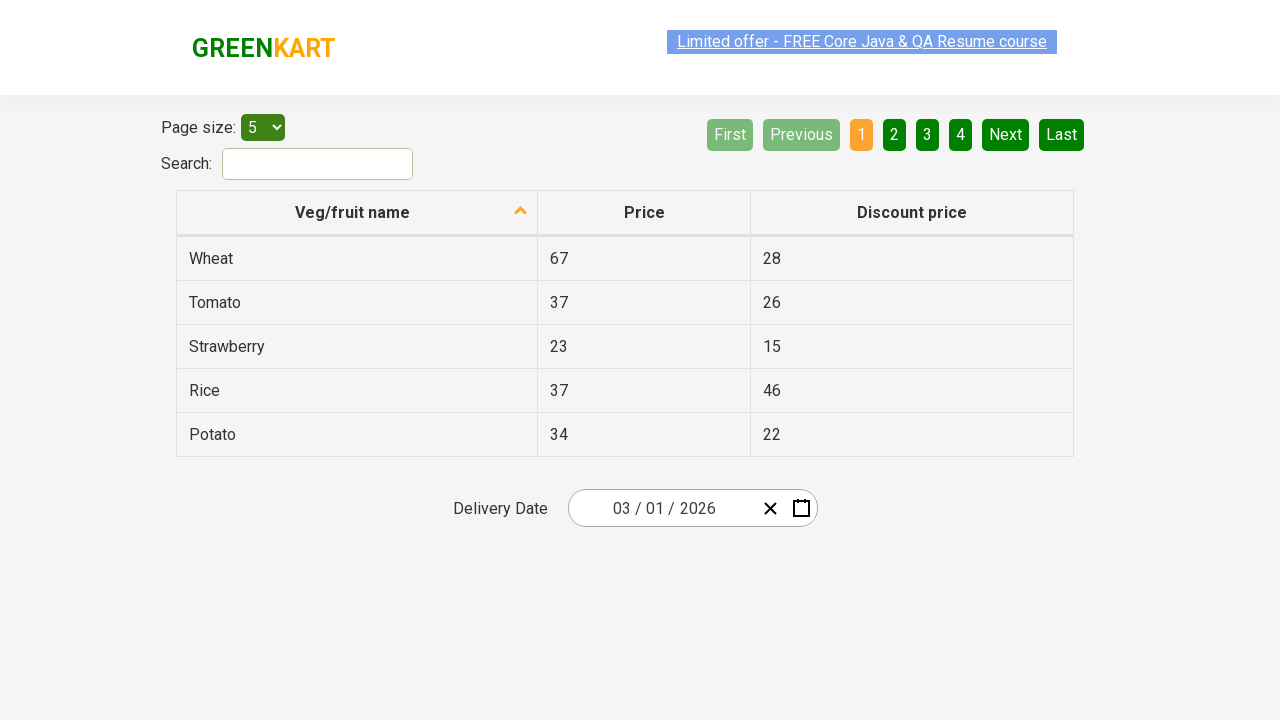

Filled search field with 'Rice' to filter offers on #search-field
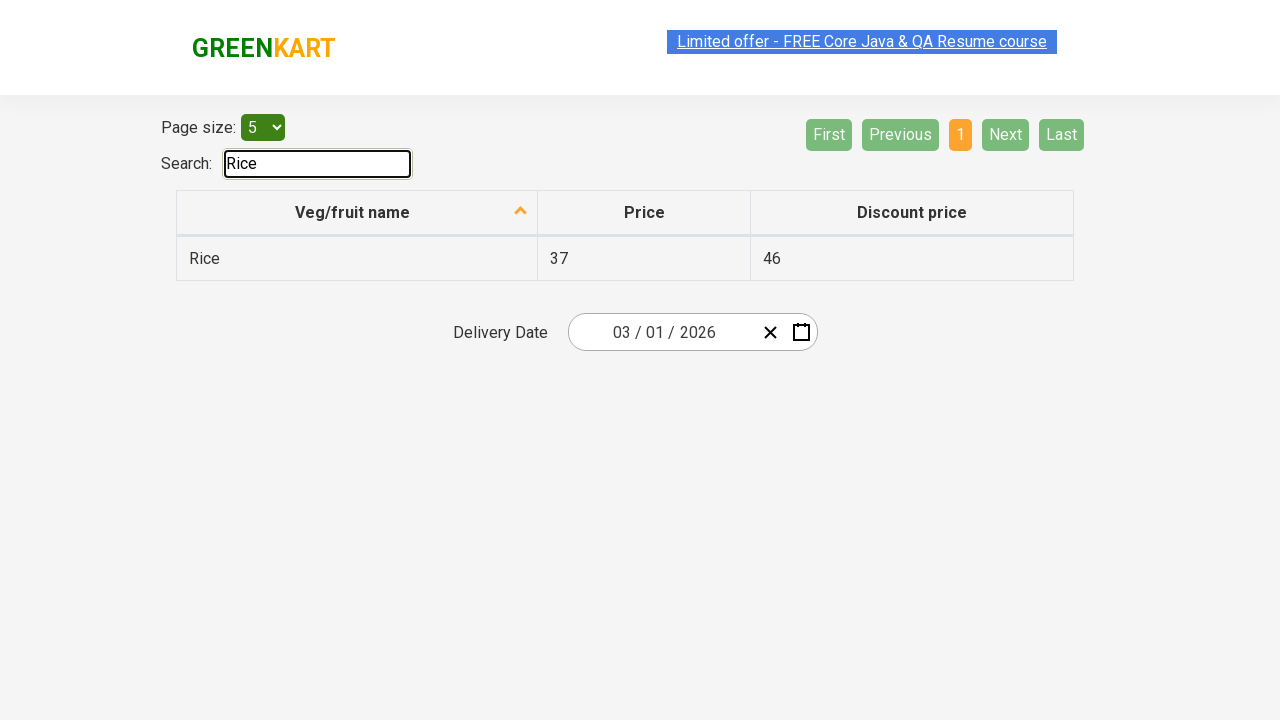

Waited for filter to apply to the results table
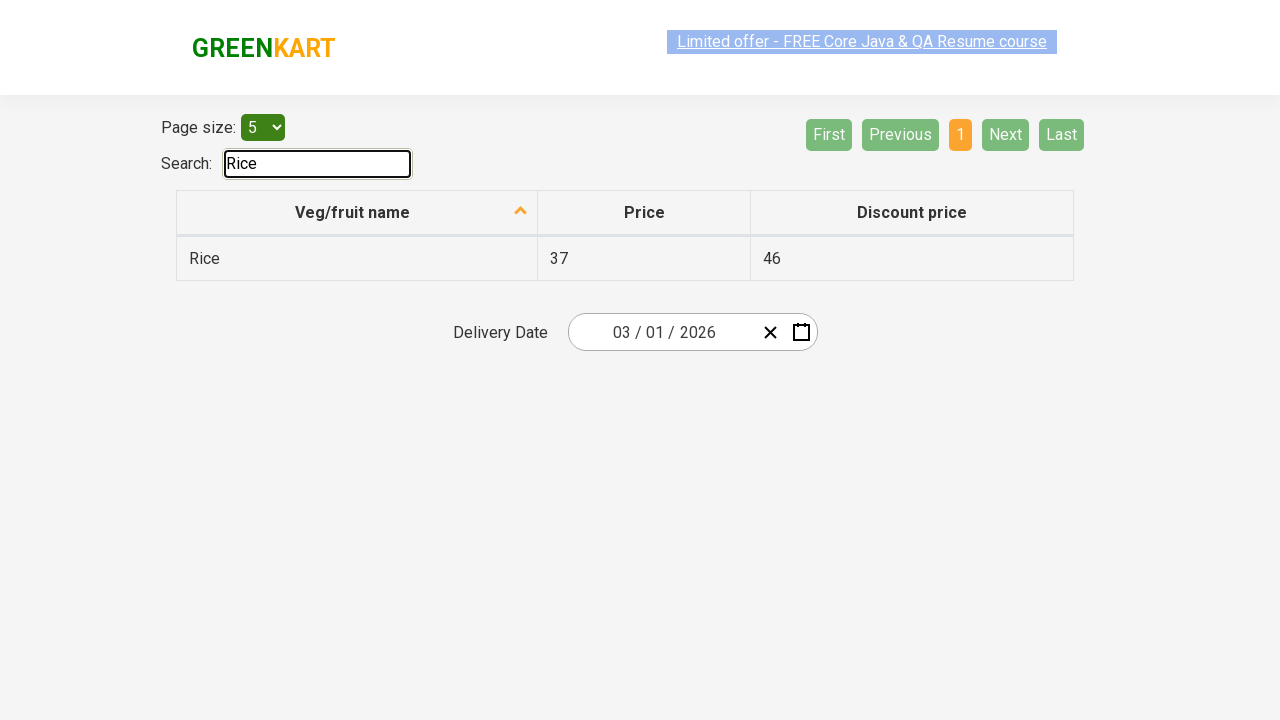

Retrieved all vegetable names from the filtered results
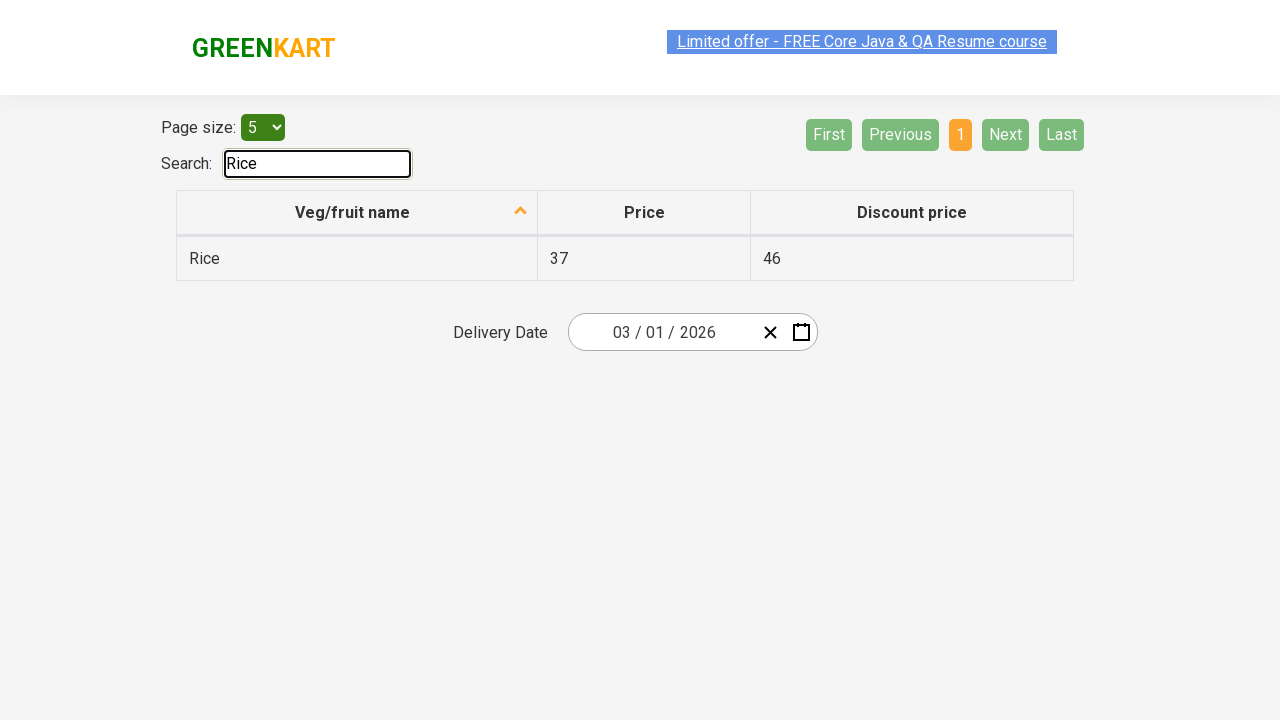

Verified that 'Rice' contains 'Rice'
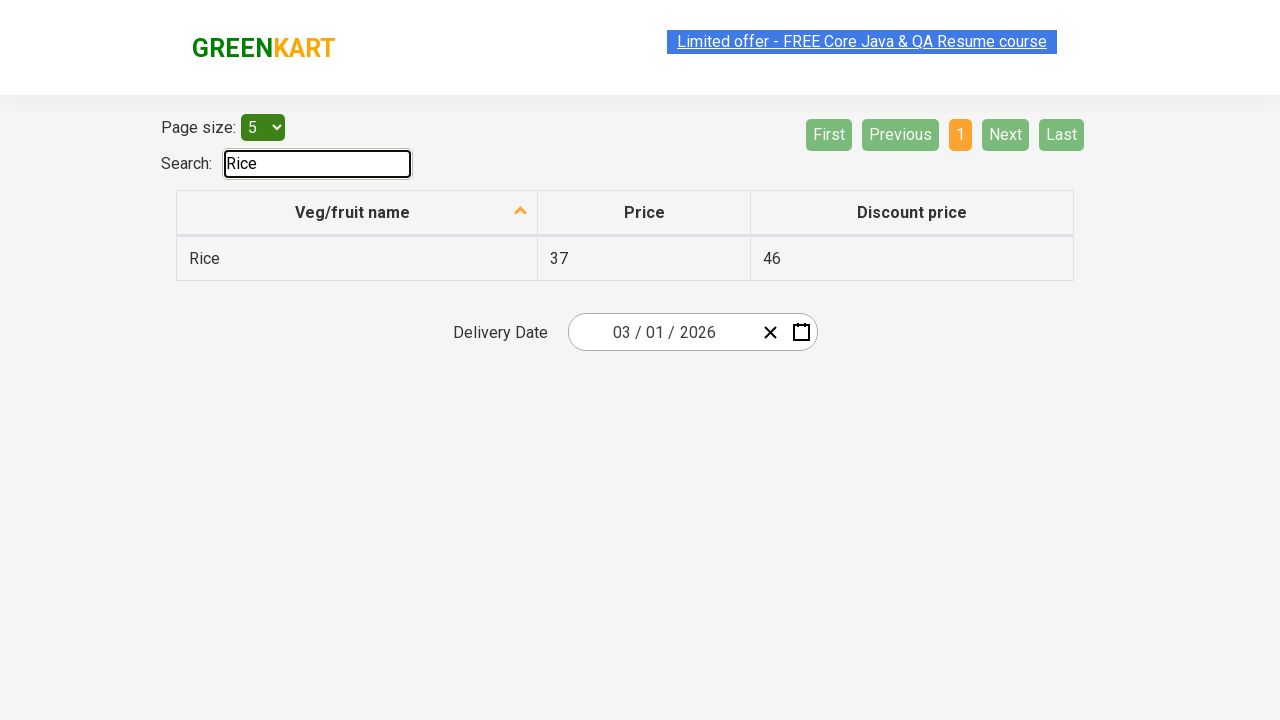

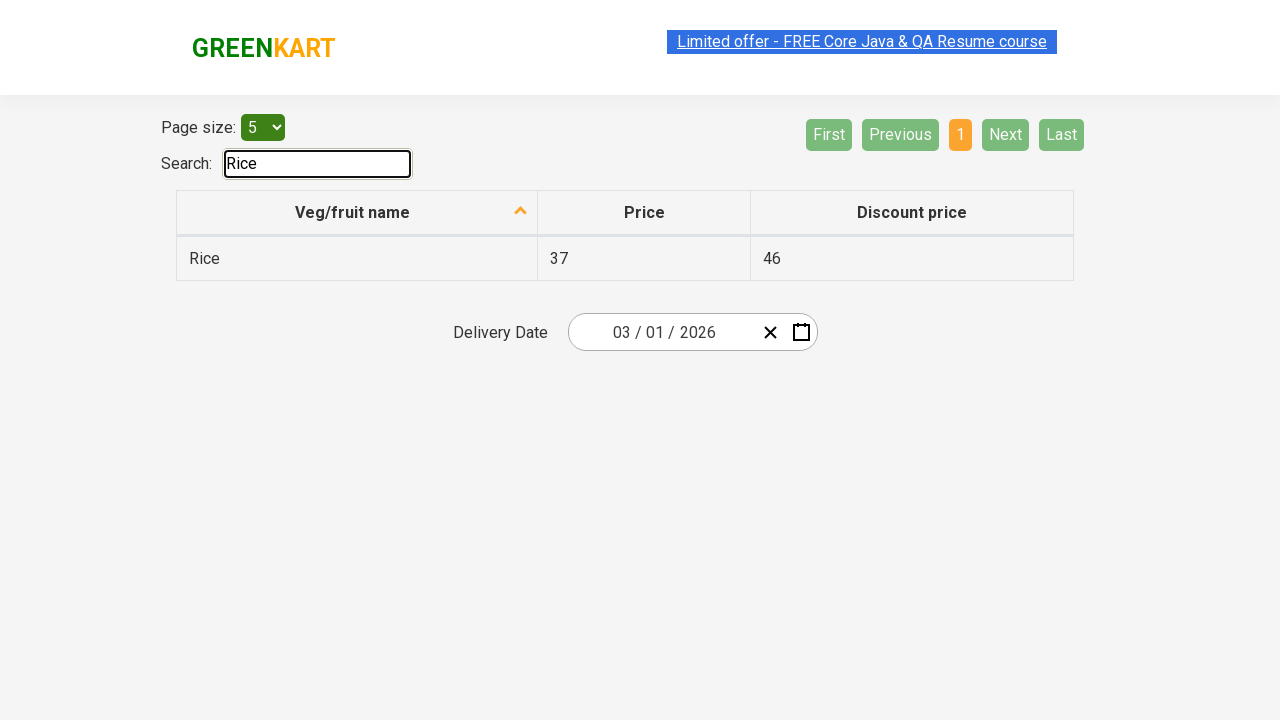